Tests JavaScript confirmation alert handling by clicking a button to trigger an alert, retrieving the alert message, and accepting the alert dialog.

Starting URL: http://www.tizag.com/javascriptT/javascriptalert.php

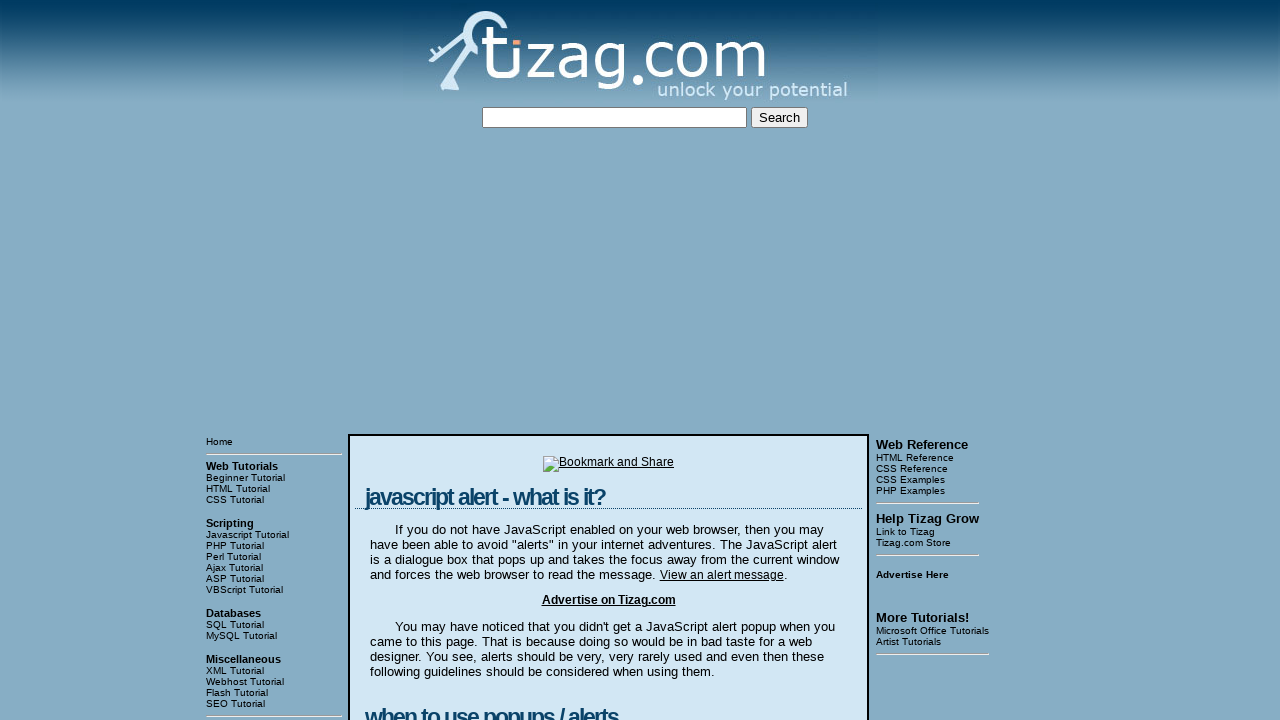

Set up dialog handler to accept confirmation alerts
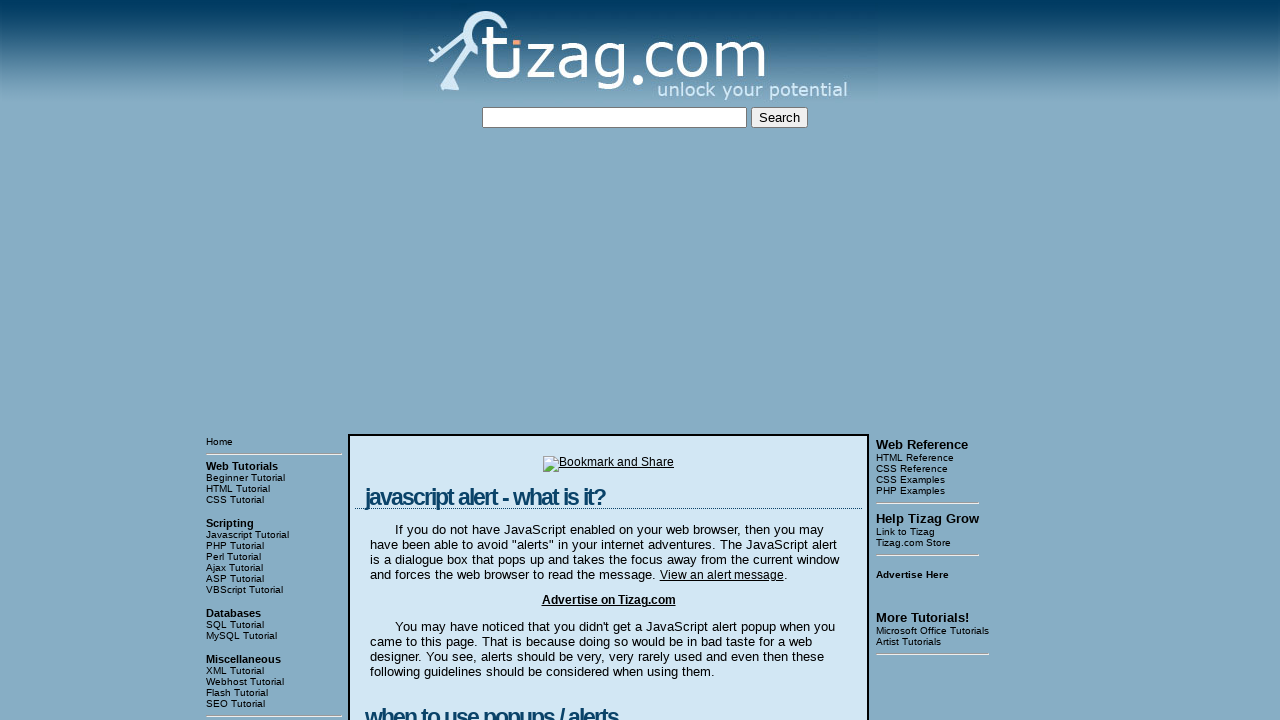

Clicked the Confirmation Alert button to trigger the alert dialog at (428, 361) on input[value='Confirmation Alert']
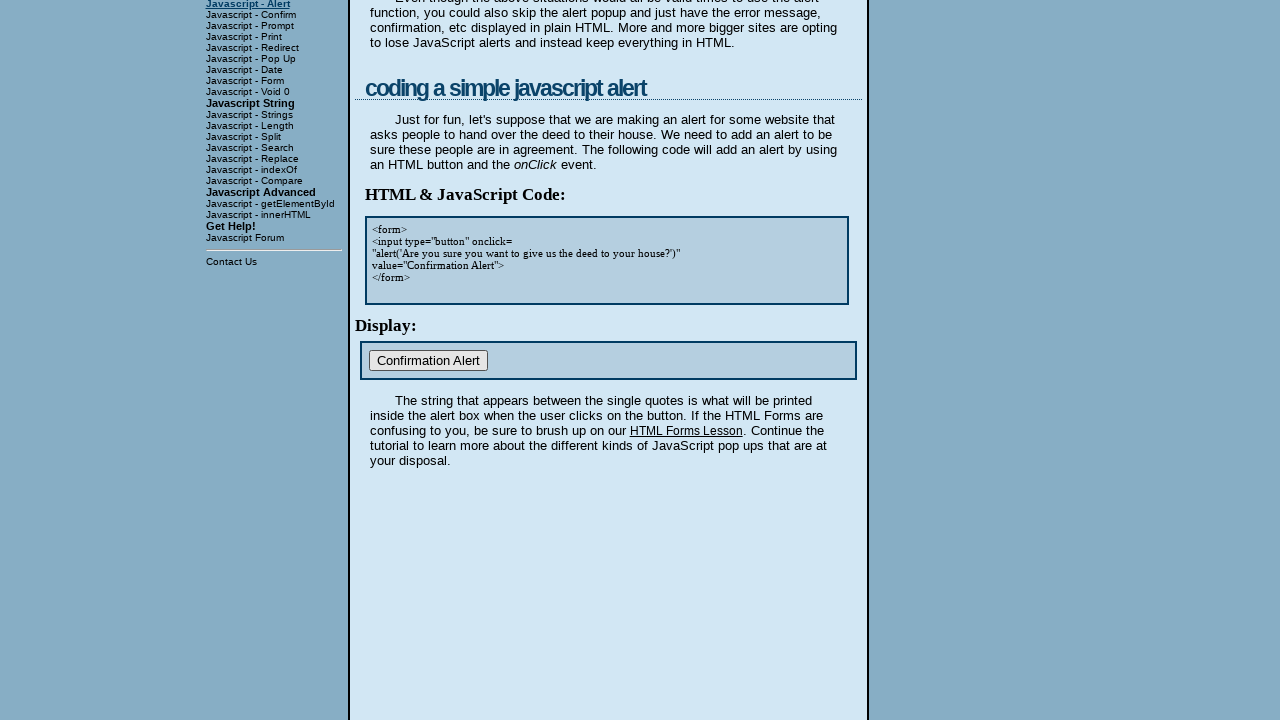

Waited for dialog interaction to complete
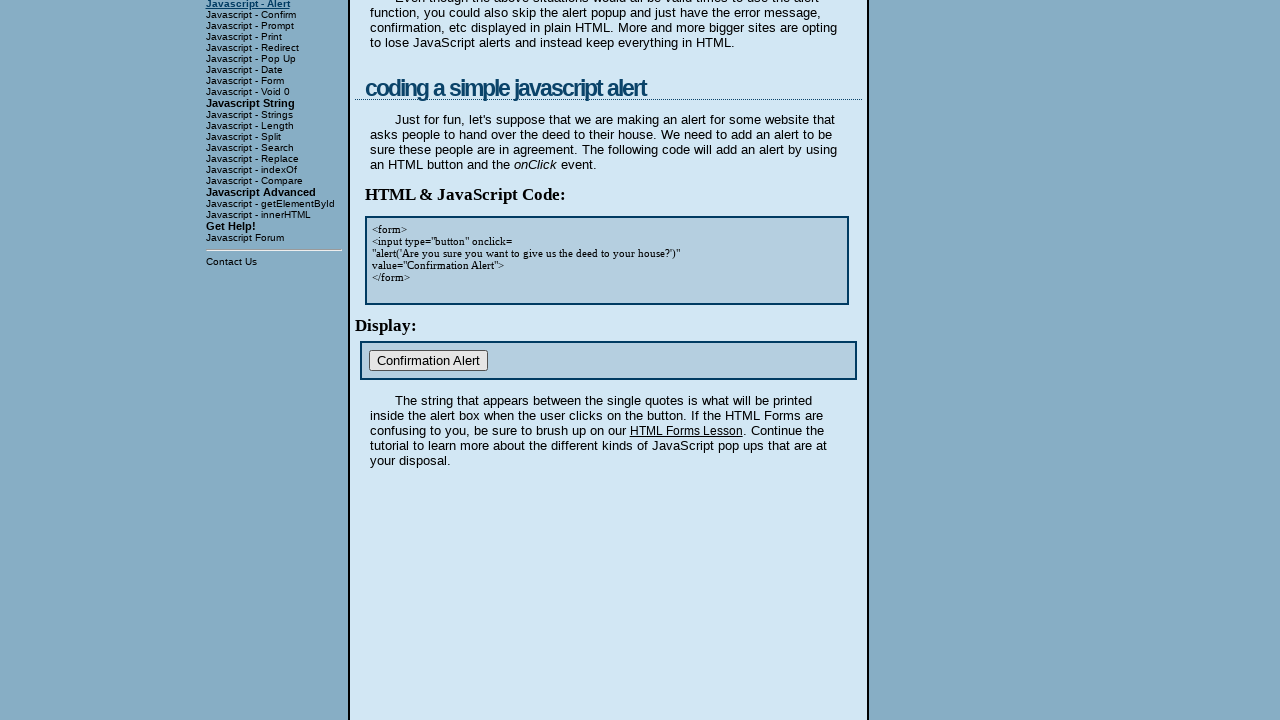

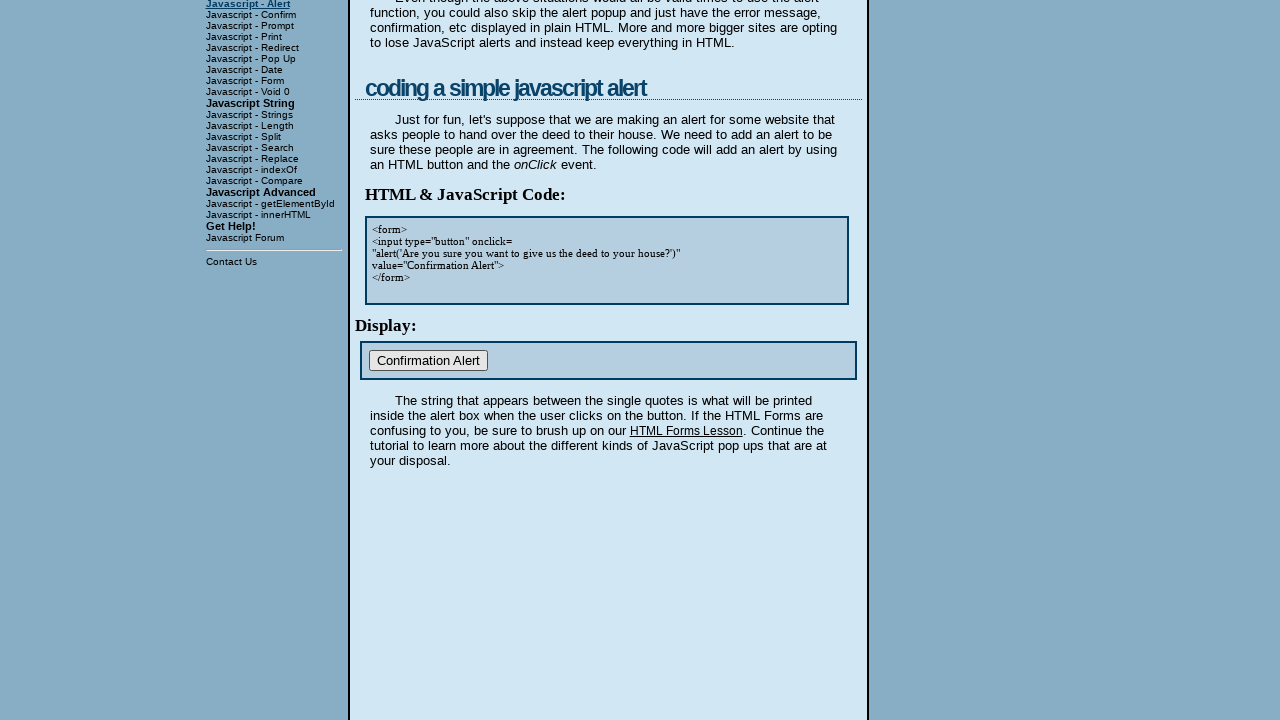